Launches the OPPO Store UK website and maximizes the browser window to verify the page loads successfully.

Starting URL: https://oppostore.co.uk/

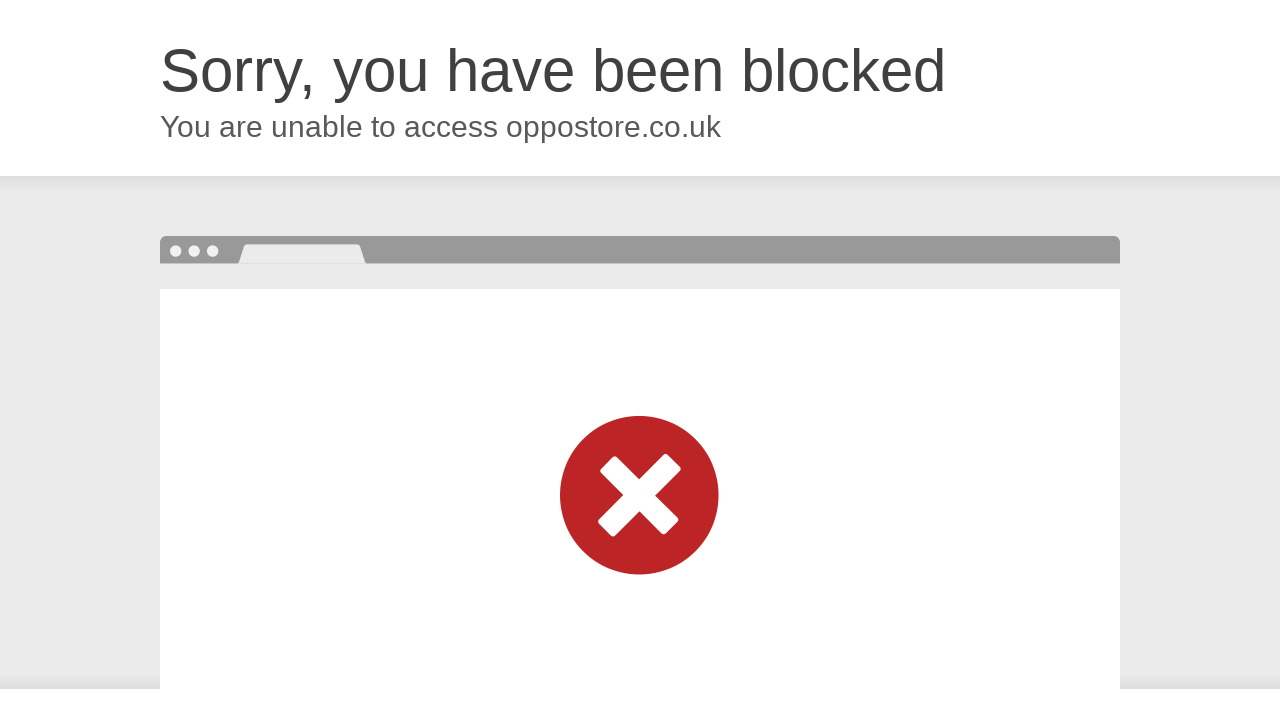

Navigated to https://oppostore.co.uk/
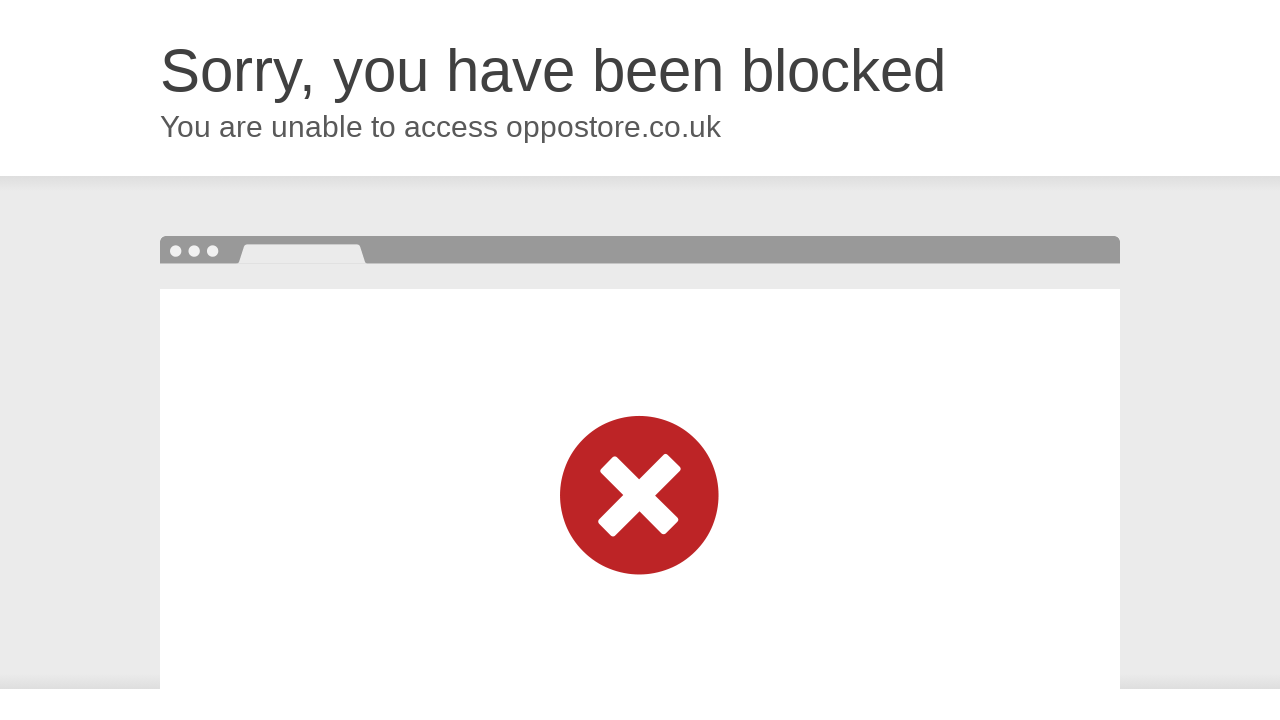

Set viewport size to 1920x1080 (maximized)
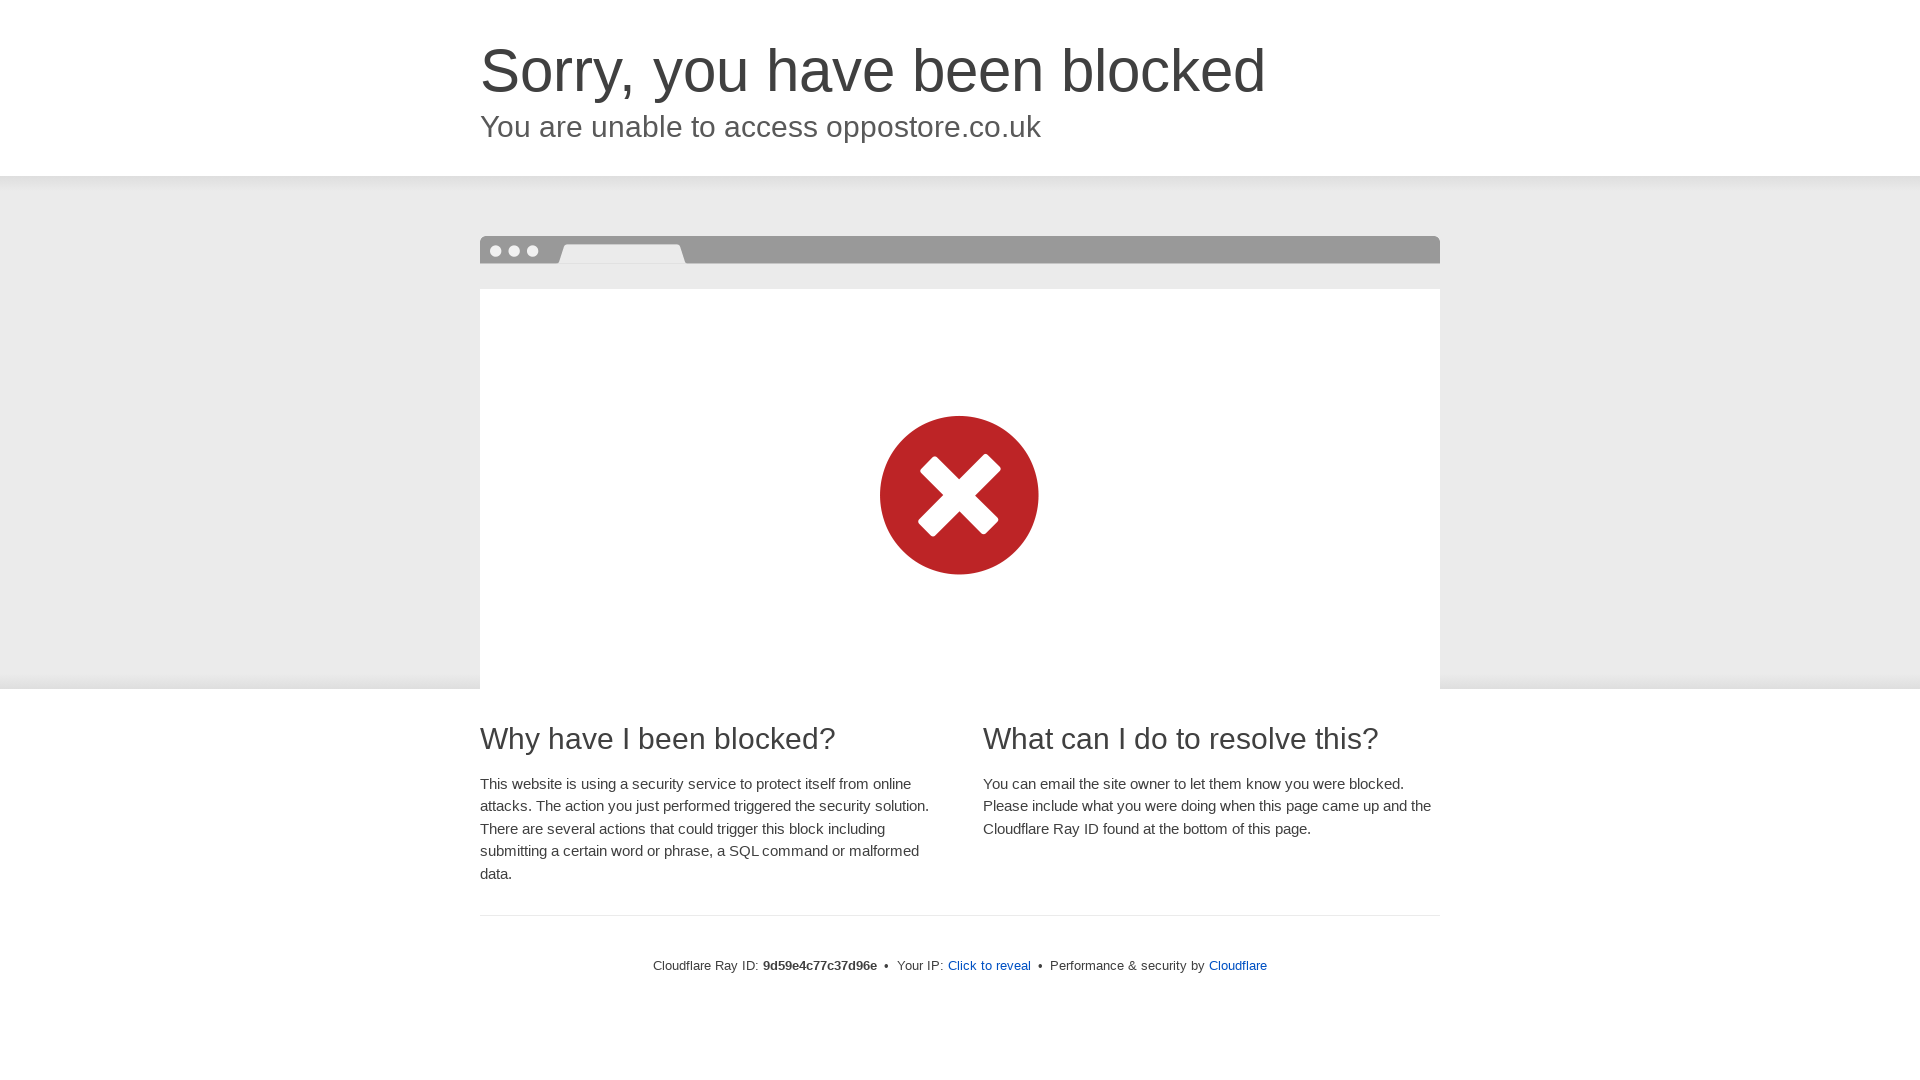

Page fully loaded successfully
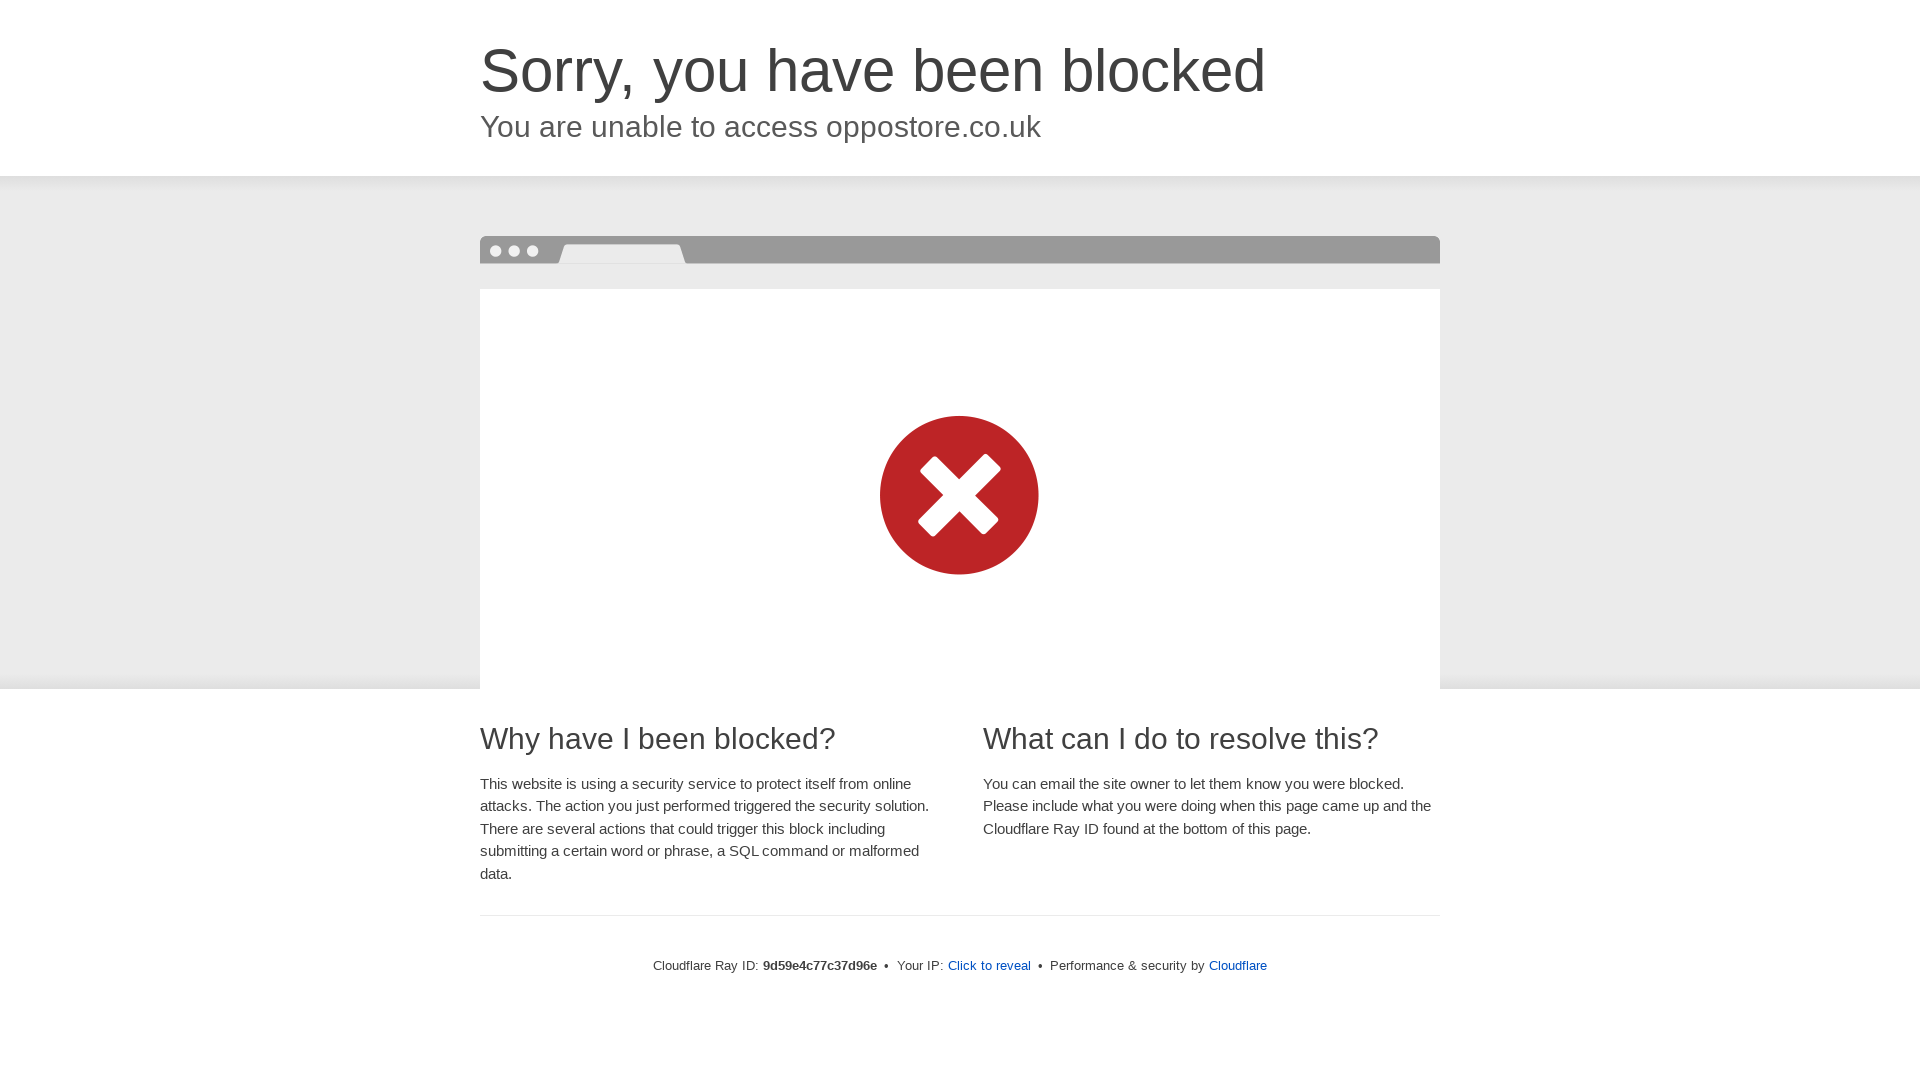

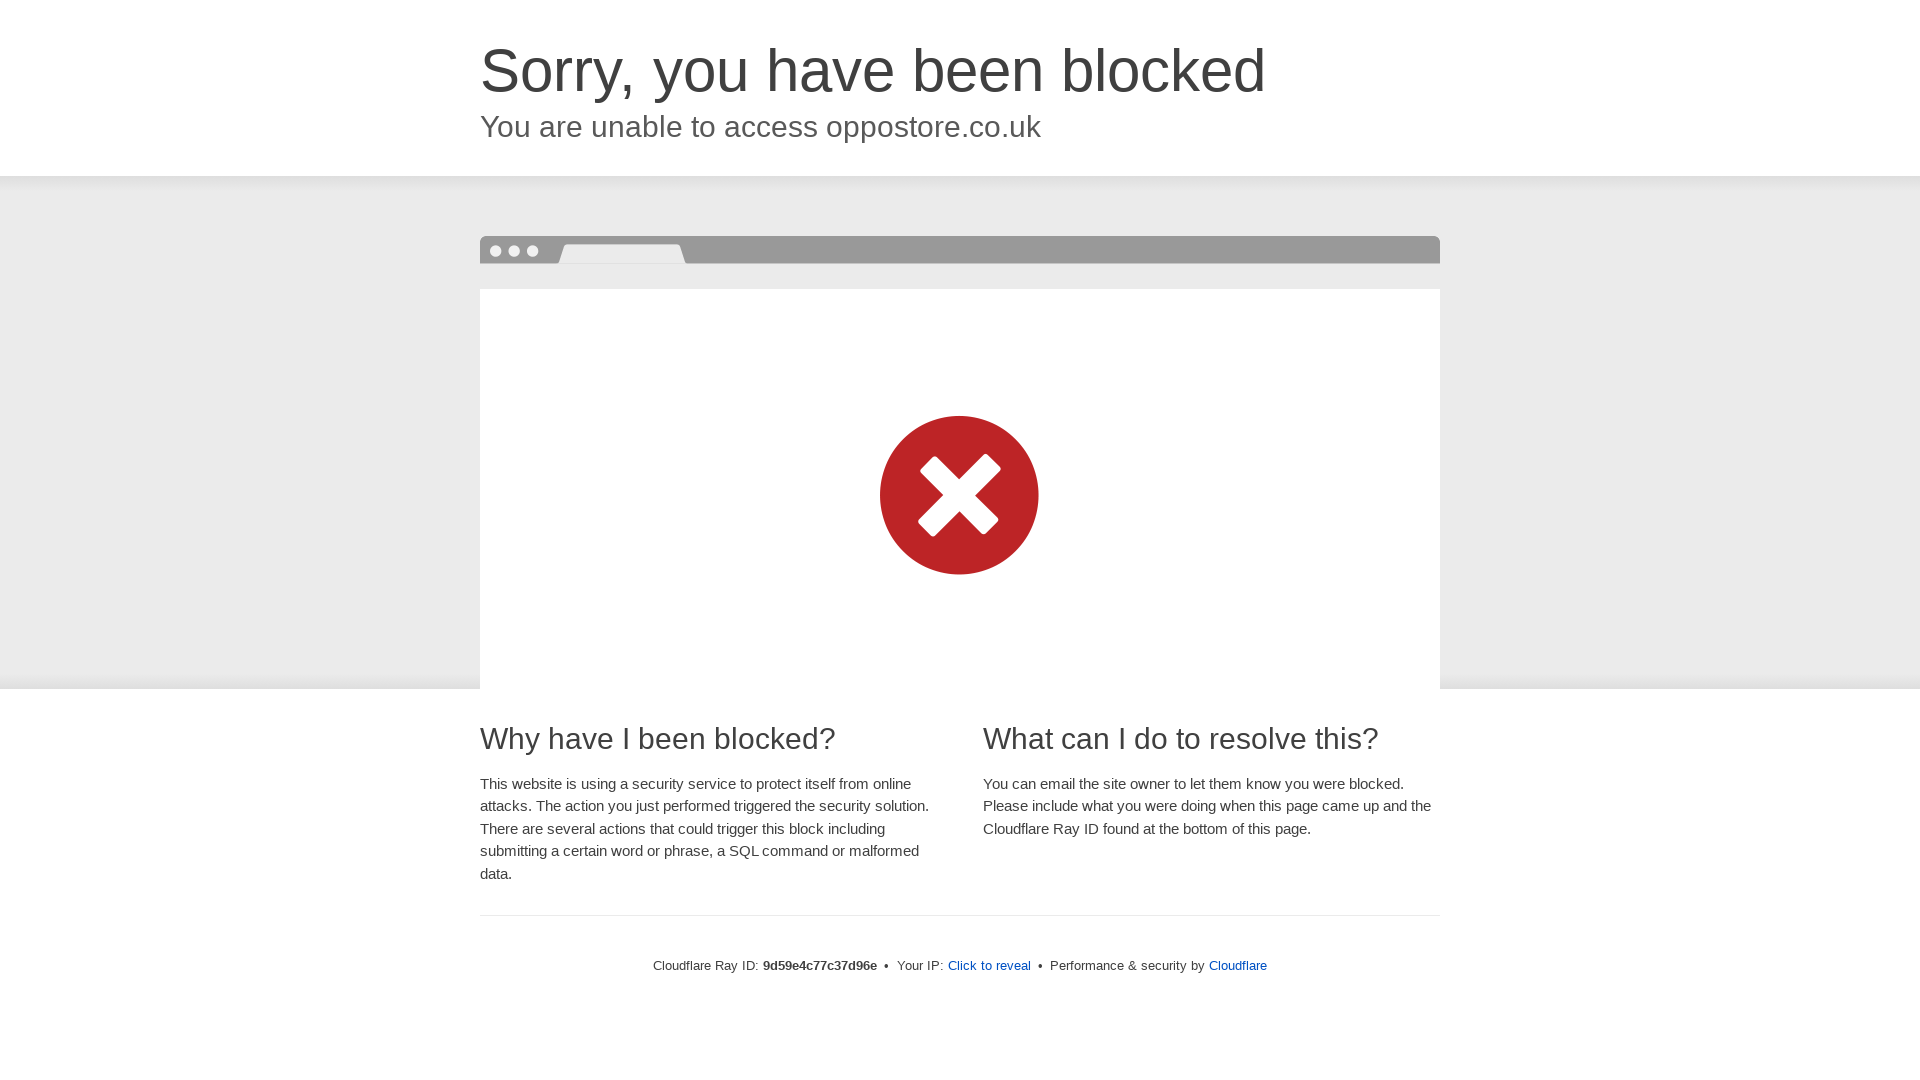